Tests the e-commerce shopping flow by searching for products containing "ca", adding Cashews to cart, and proceeding through checkout to place an order.

Starting URL: https://rahulshettyacademy.com/seleniumPractise/#/

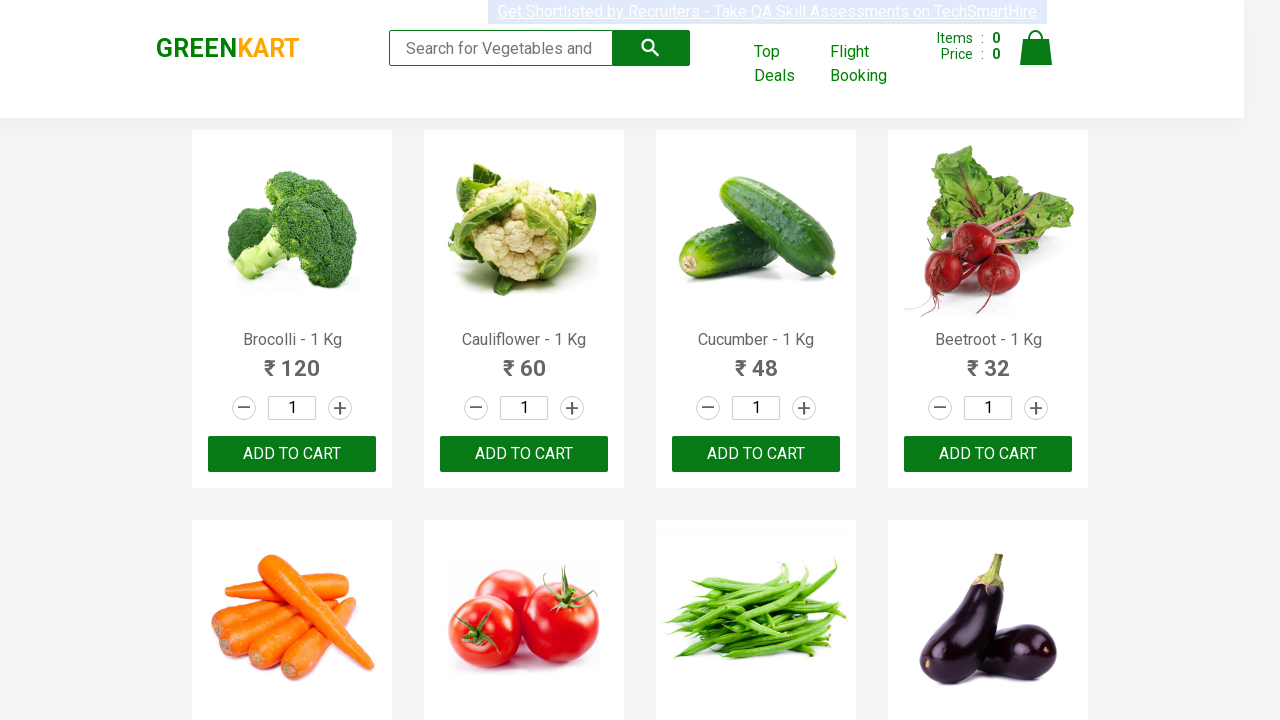

Filled search field with 'ca' on .search-keyword
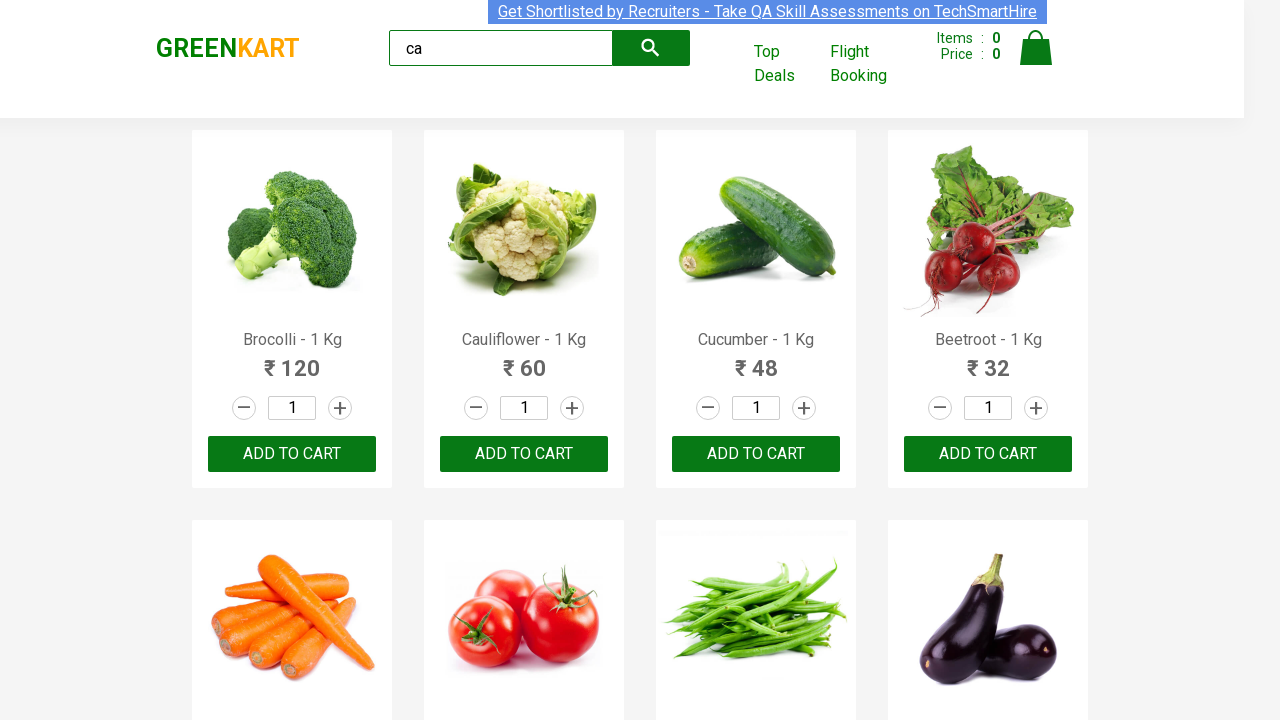

Waited for products to load after search
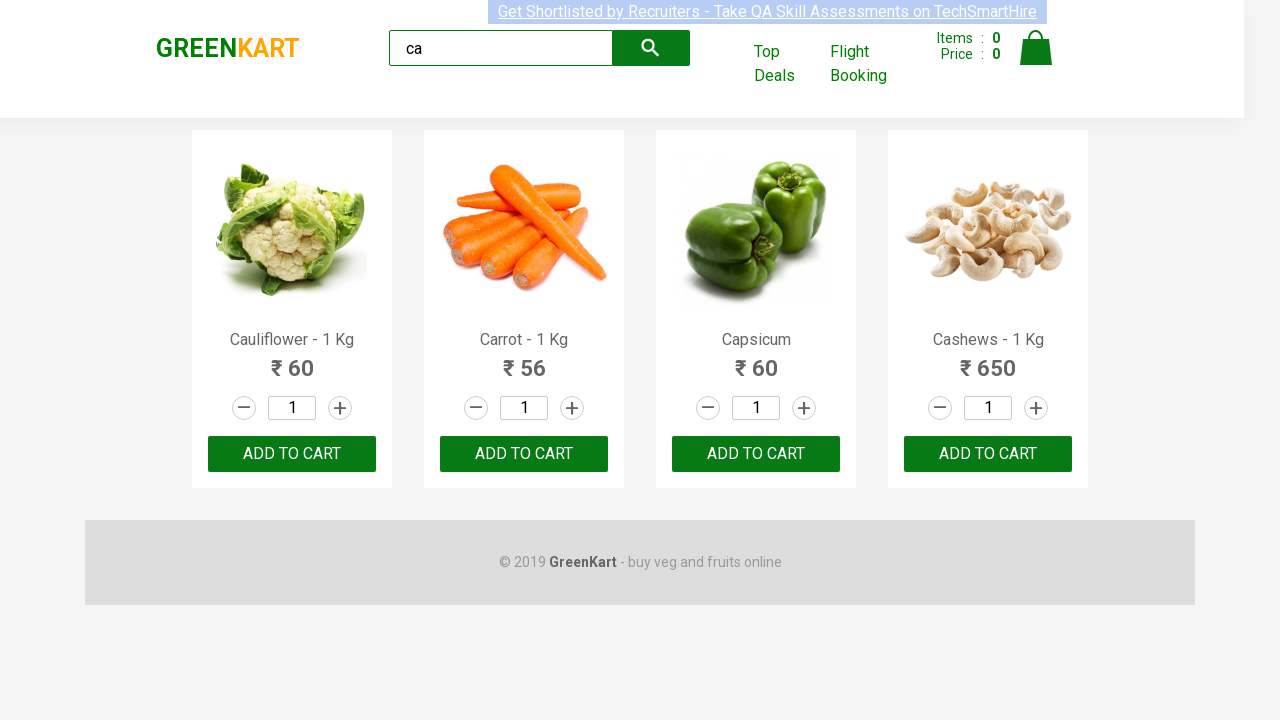

Located all products on the page
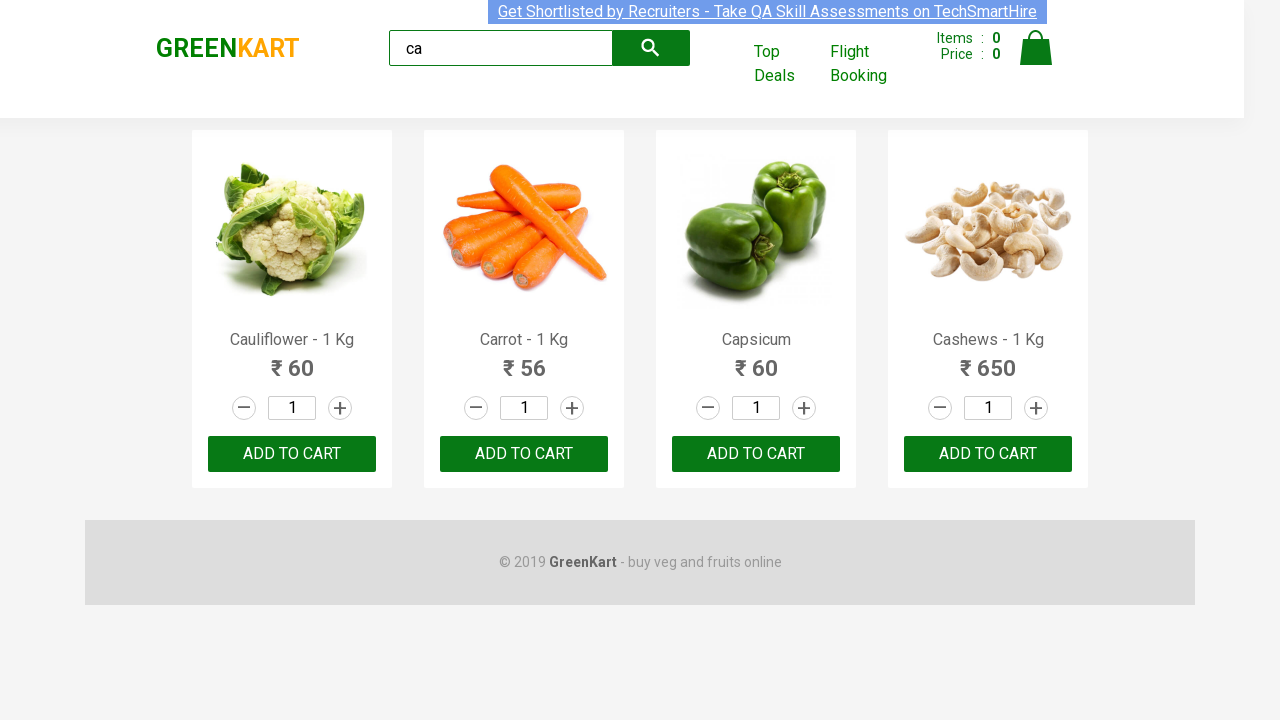

Found Cashews product and clicked Add to Cart button at (988, 454) on .products .product >> nth=3 >> button
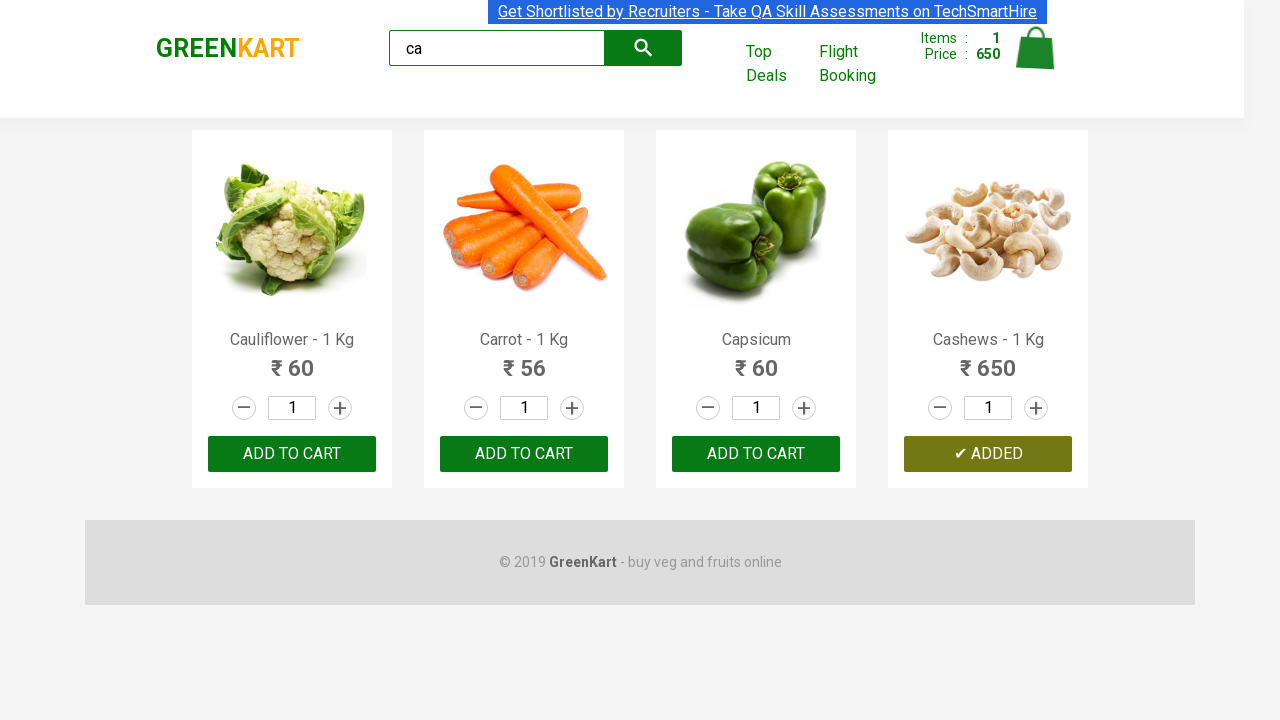

Clicked on cart icon to view cart at (1036, 48) on .cart-icon > img
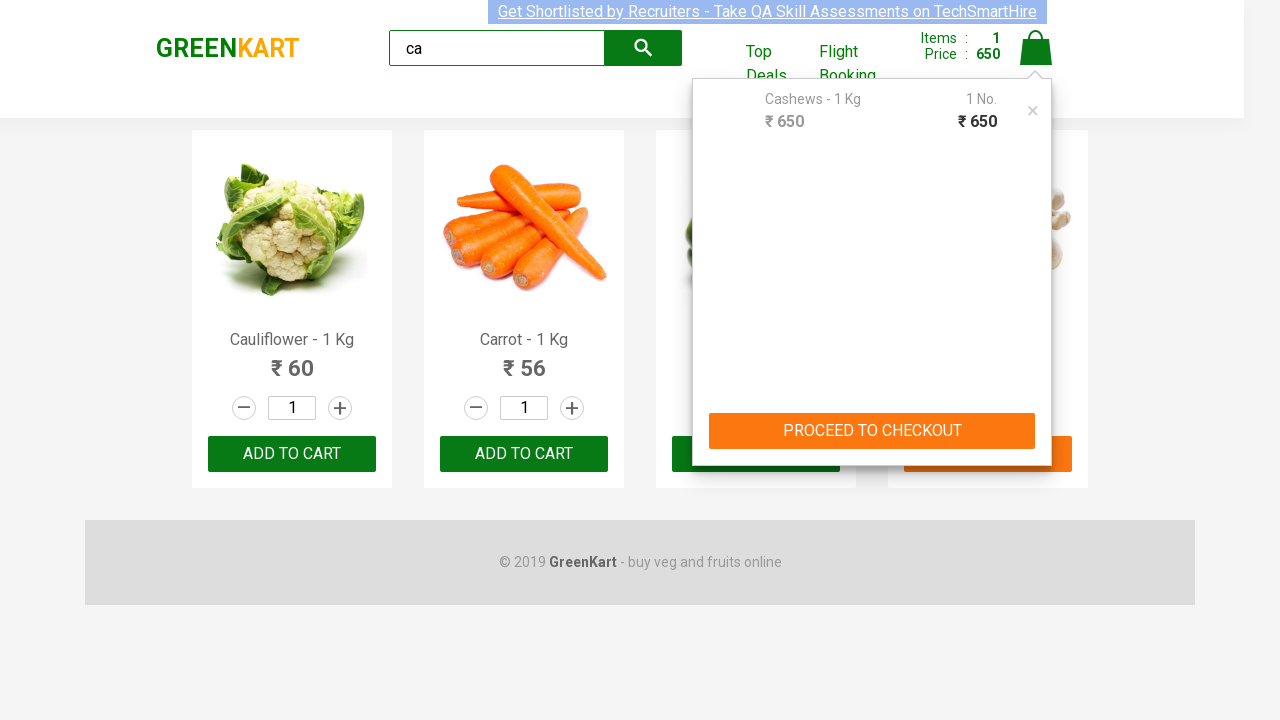

Clicked PROCEED TO CHECKOUT button at (872, 431) on text=PROCEED TO CHECKOUT
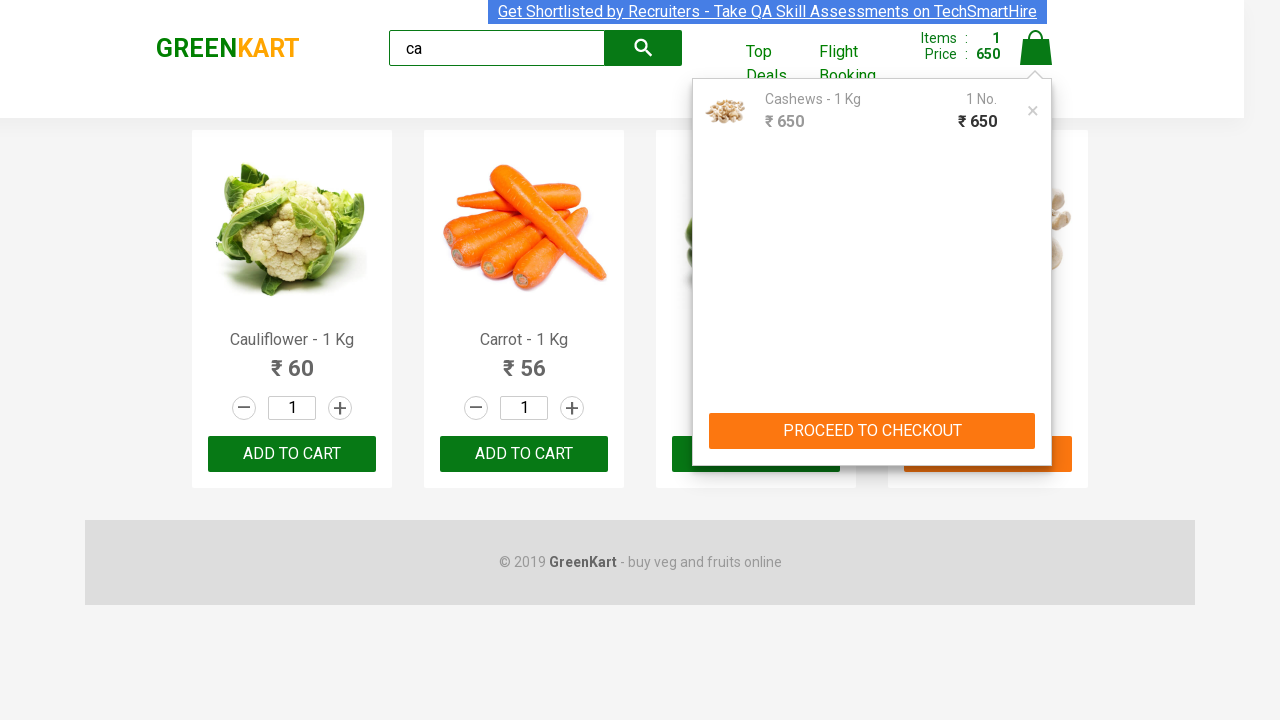

Clicked Place Order button to complete checkout at (1036, 420) on text=Place Order
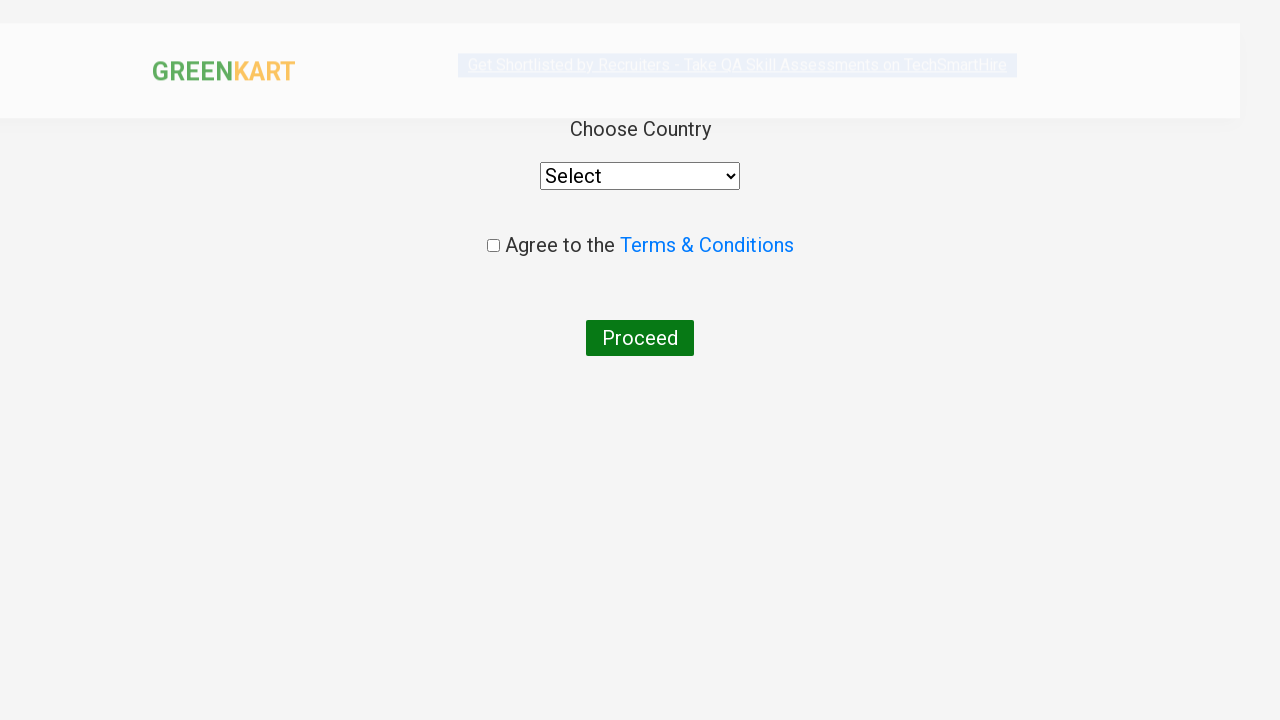

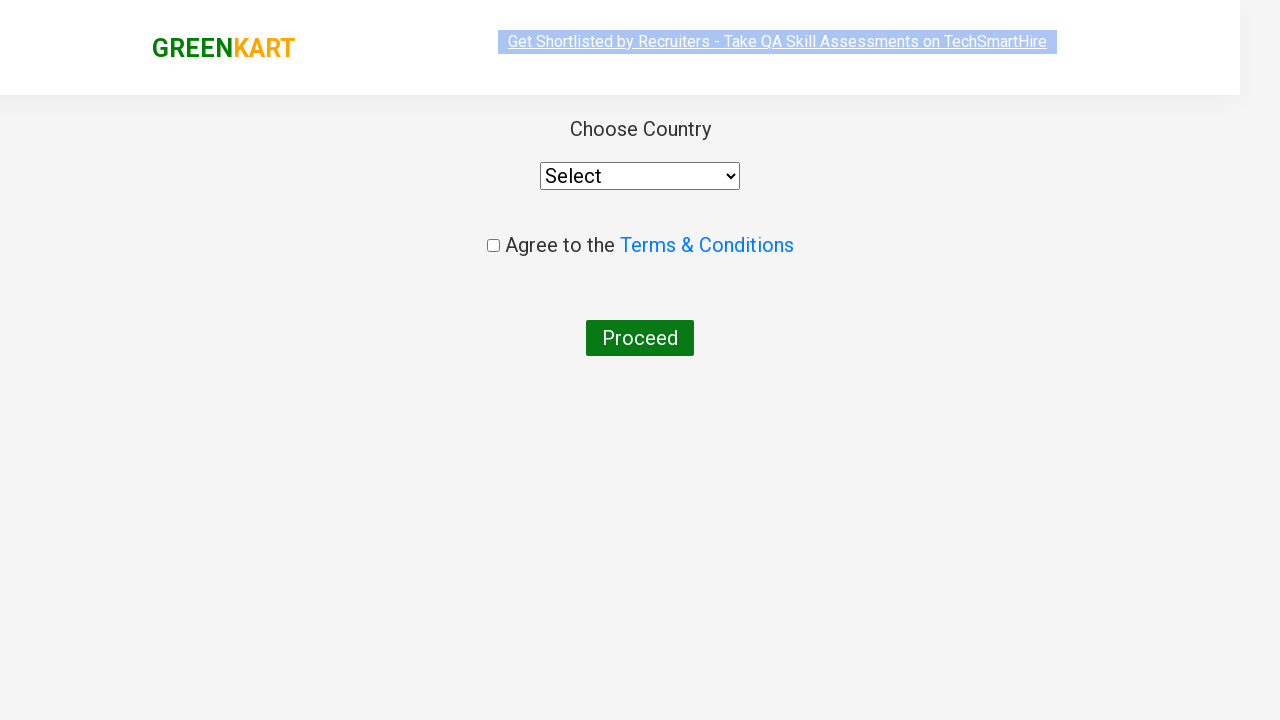